Tests that edits are saved when the input loses focus (blur event)

Starting URL: https://demo.playwright.dev/todomvc

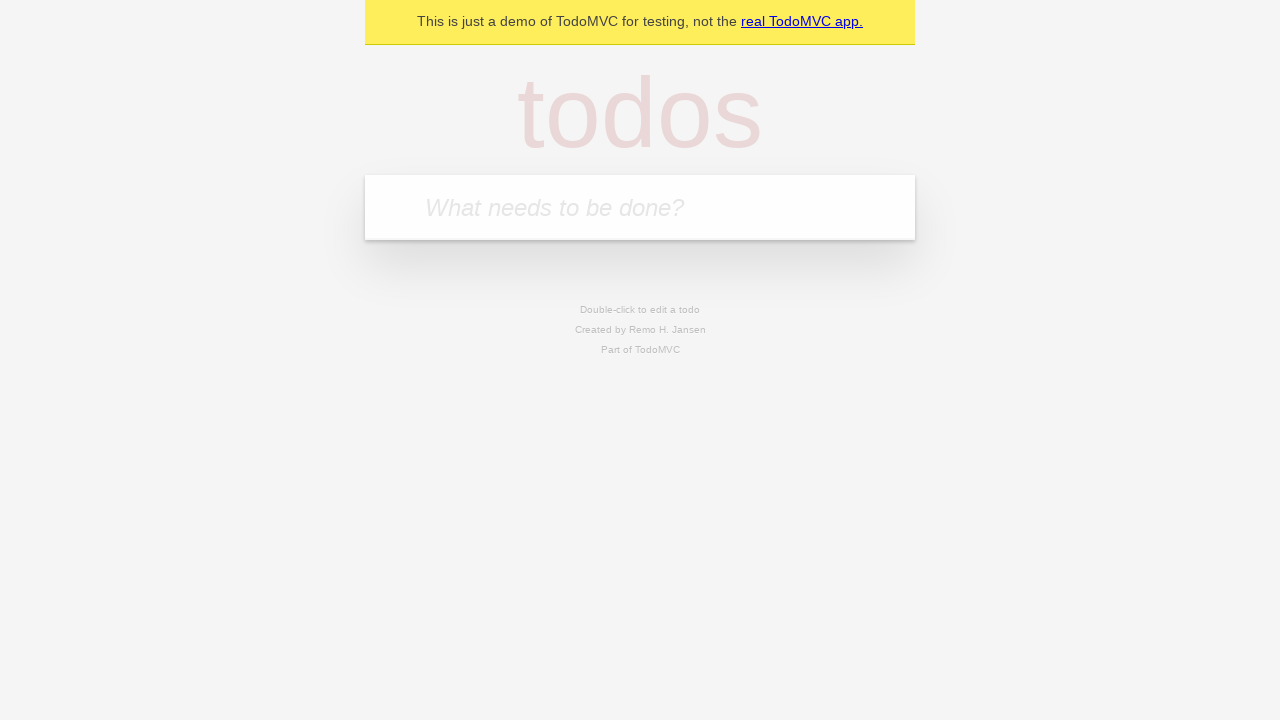

Filled input with first todo 'buy some cheese' on internal:attr=[placeholder="What needs to be done?"i]
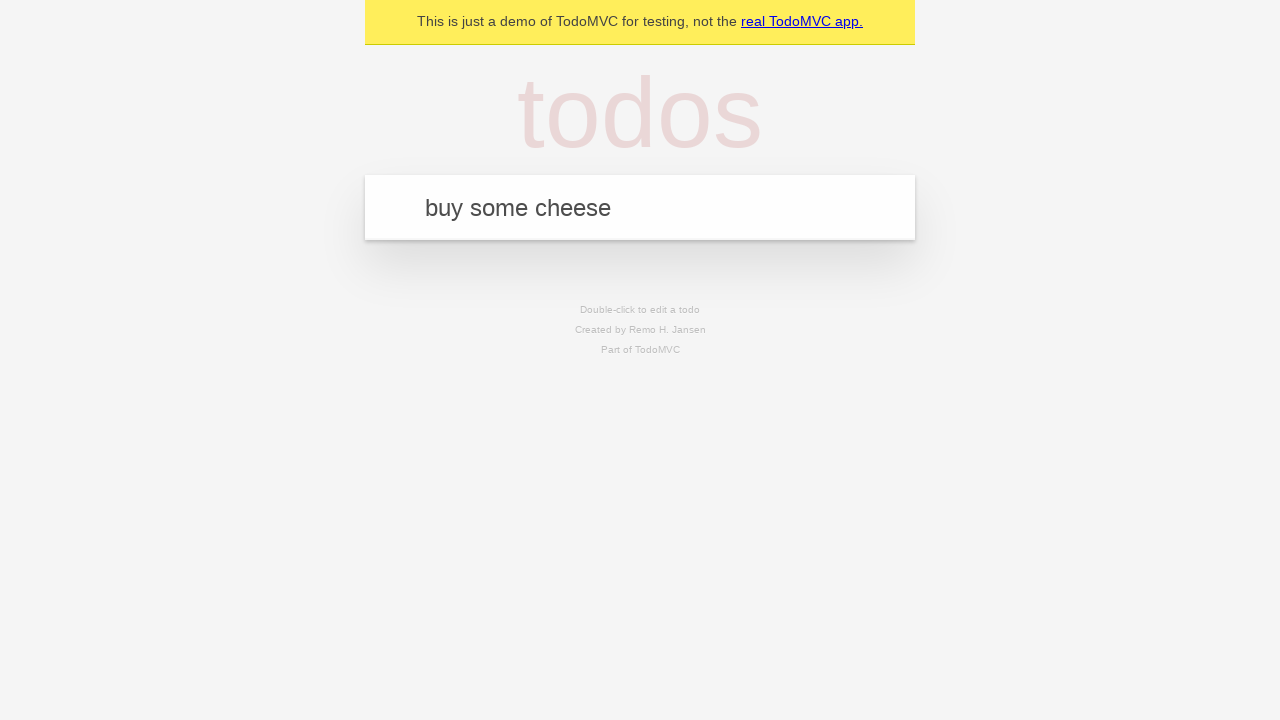

Pressed Enter to add first todo on internal:attr=[placeholder="What needs to be done?"i]
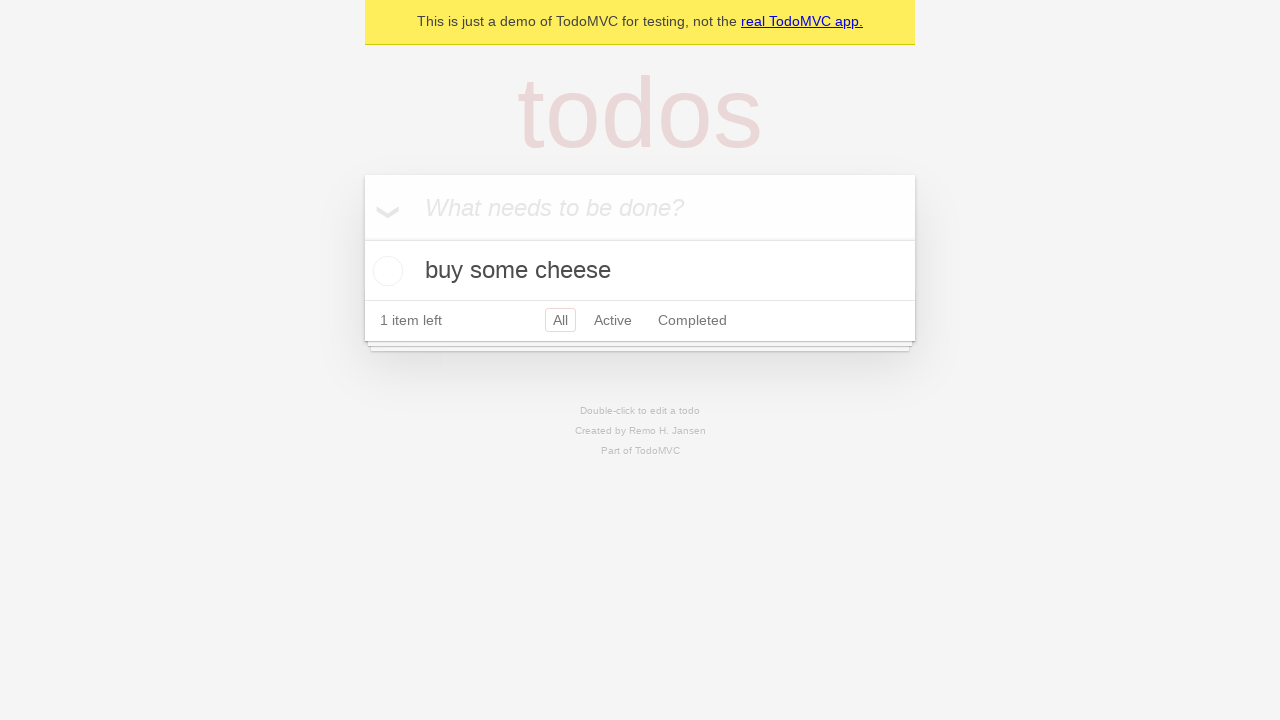

Filled input with second todo 'feed the cat' on internal:attr=[placeholder="What needs to be done?"i]
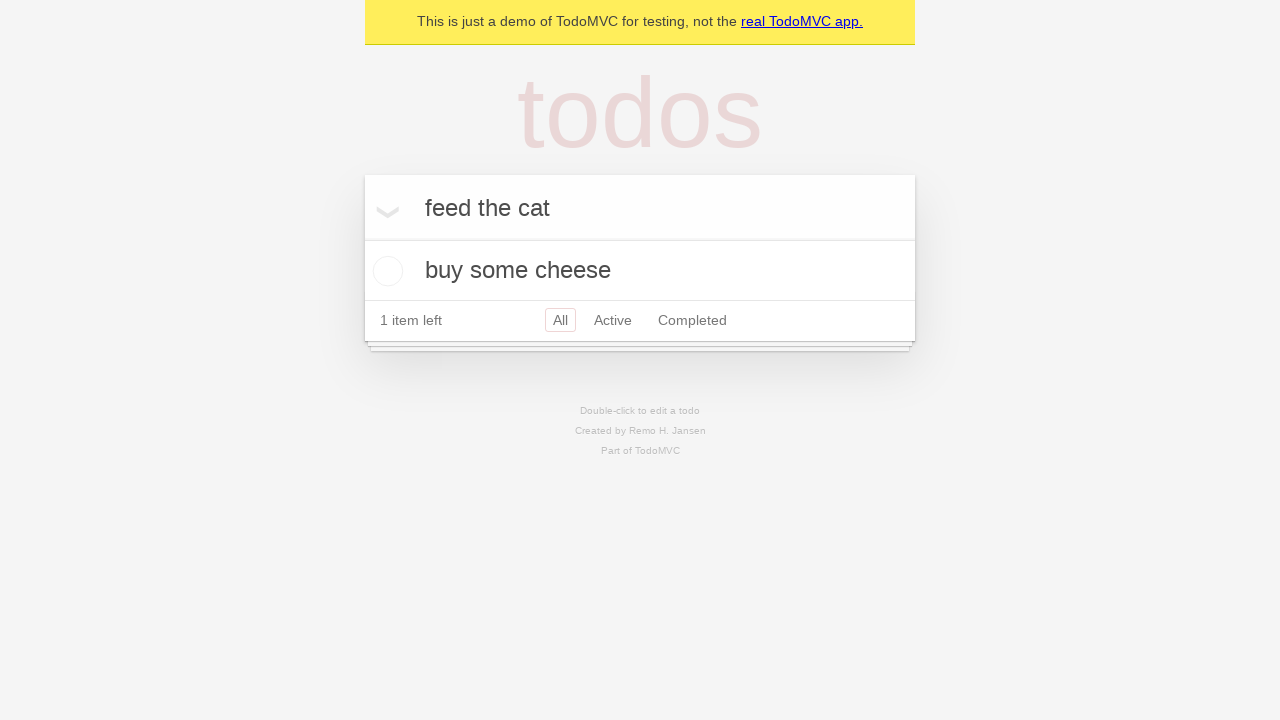

Pressed Enter to add second todo on internal:attr=[placeholder="What needs to be done?"i]
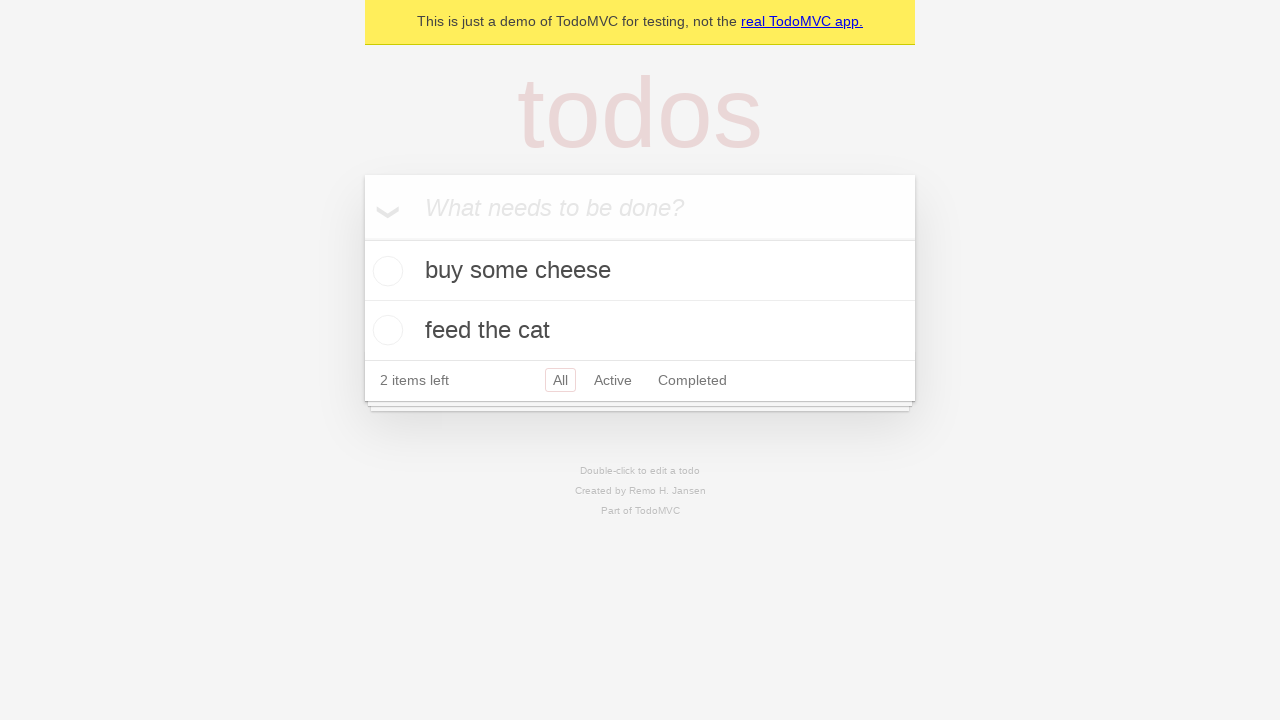

Filled input with third todo 'book a doctors appointment' on internal:attr=[placeholder="What needs to be done?"i]
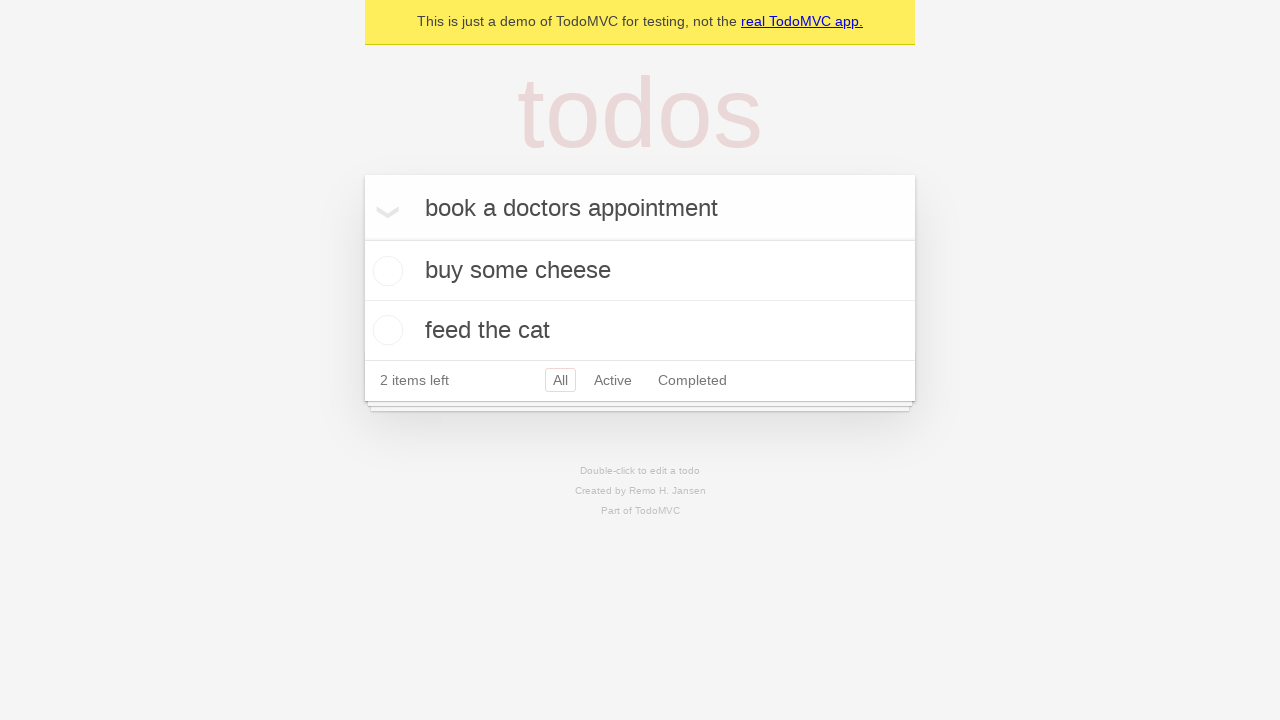

Pressed Enter to add third todo on internal:attr=[placeholder="What needs to be done?"i]
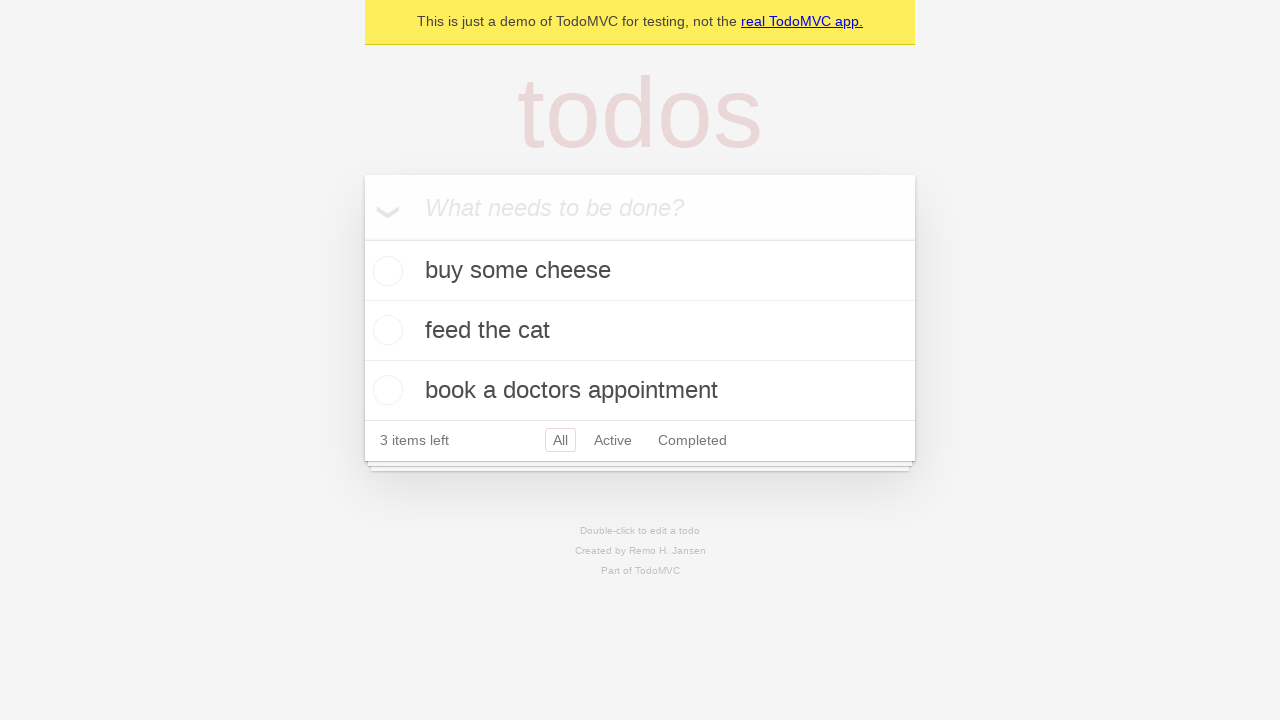

Double-clicked second todo to enter edit mode at (640, 331) on internal:testid=[data-testid="todo-item"s] >> nth=1
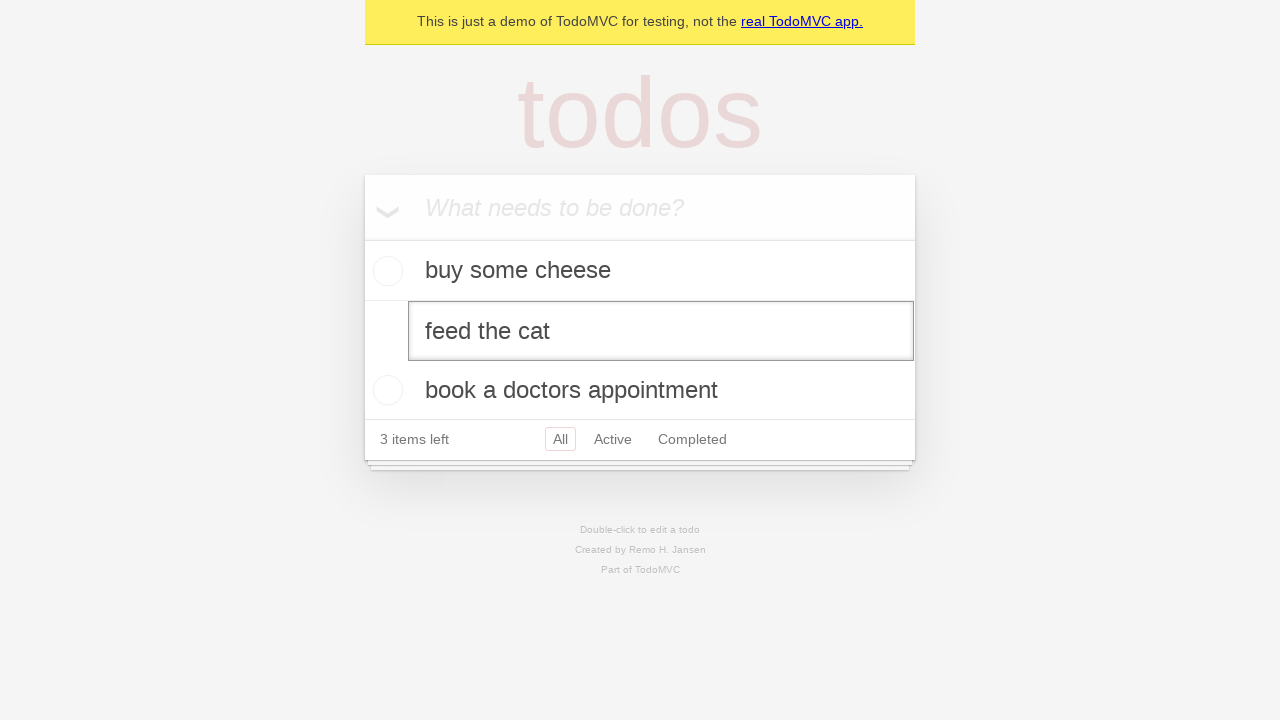

Filled edit textbox with 'buy some sausages' on internal:testid=[data-testid="todo-item"s] >> nth=1 >> internal:role=textbox[nam
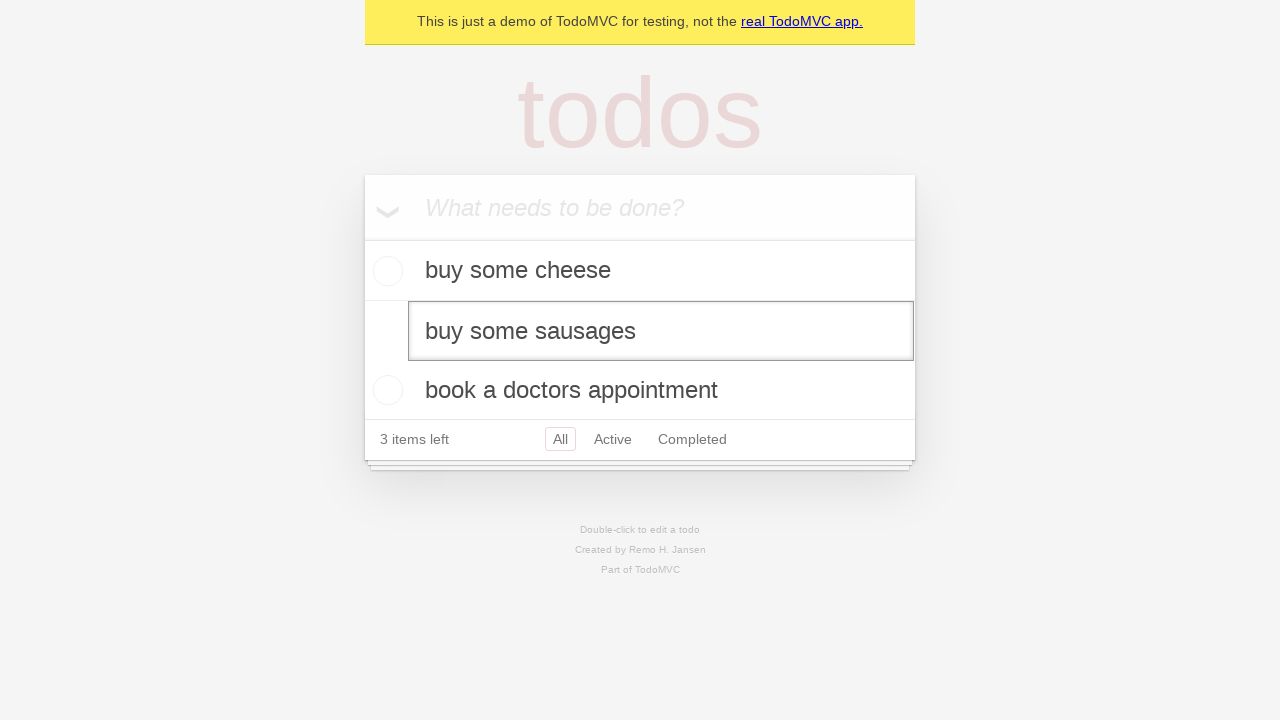

Triggered blur event on edit textbox to save changes
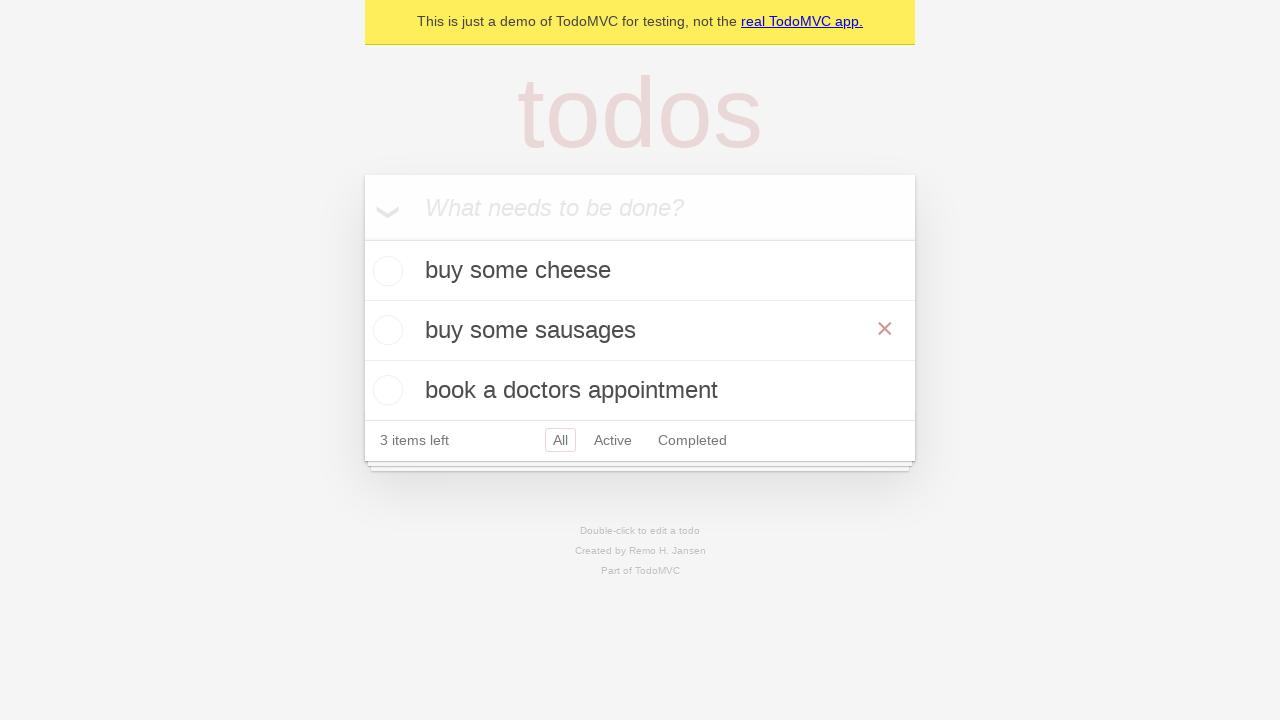

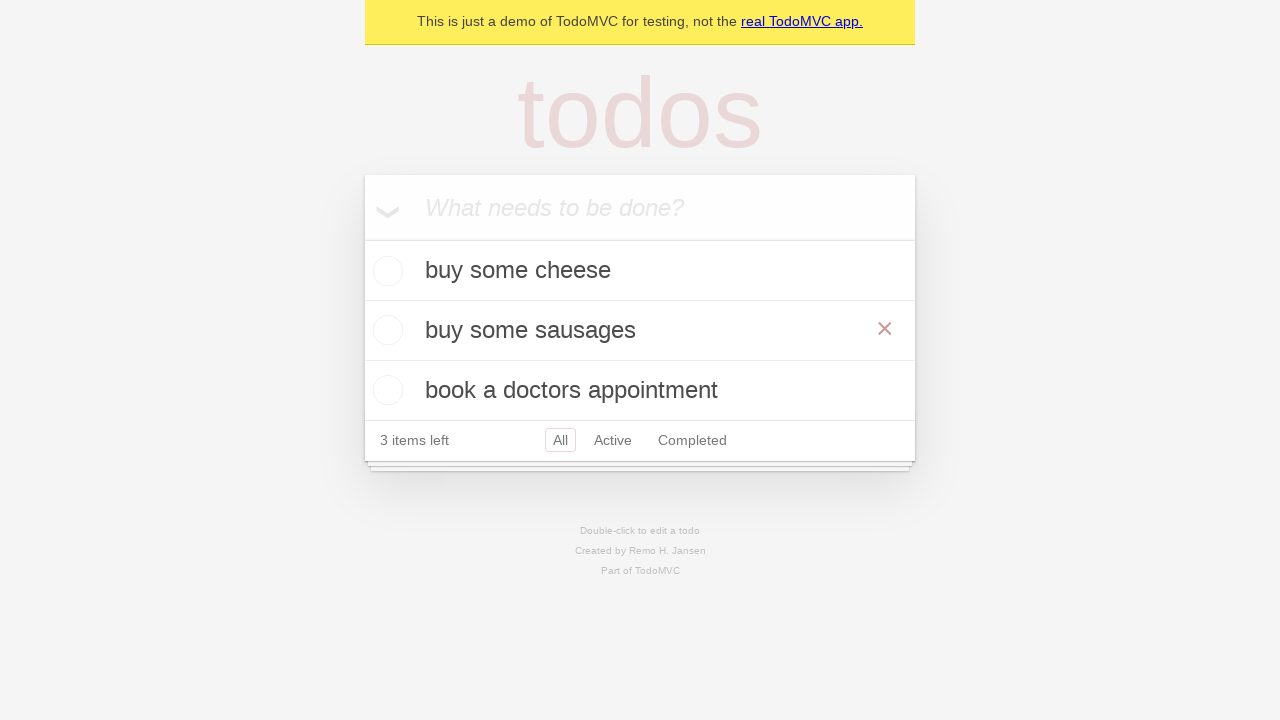